Tests the reset functionality by first removing a person, then clicking the Reset button to restore the original list of people.

Starting URL: https://kristinek.github.io/site/tasks/list_of_people_with_jobs.html

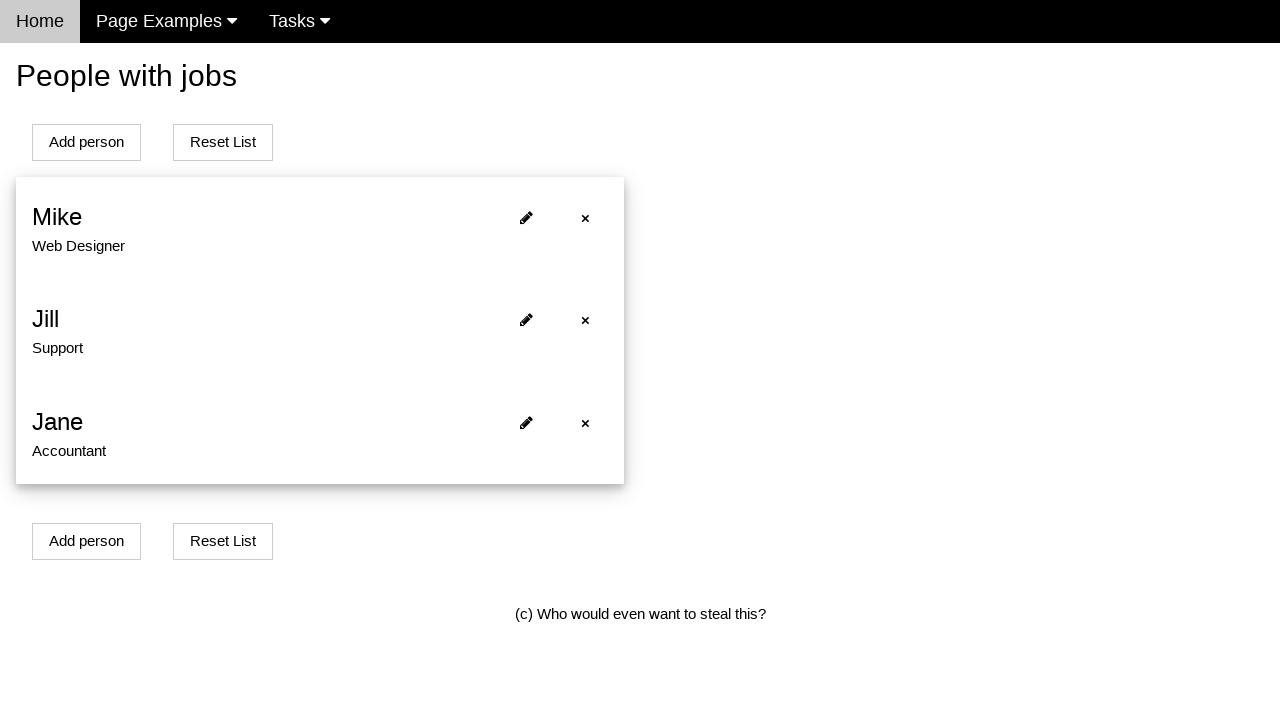

Clicked remove button for first person at (585, 218) on xpath=//*[@id='person0']/span[1]
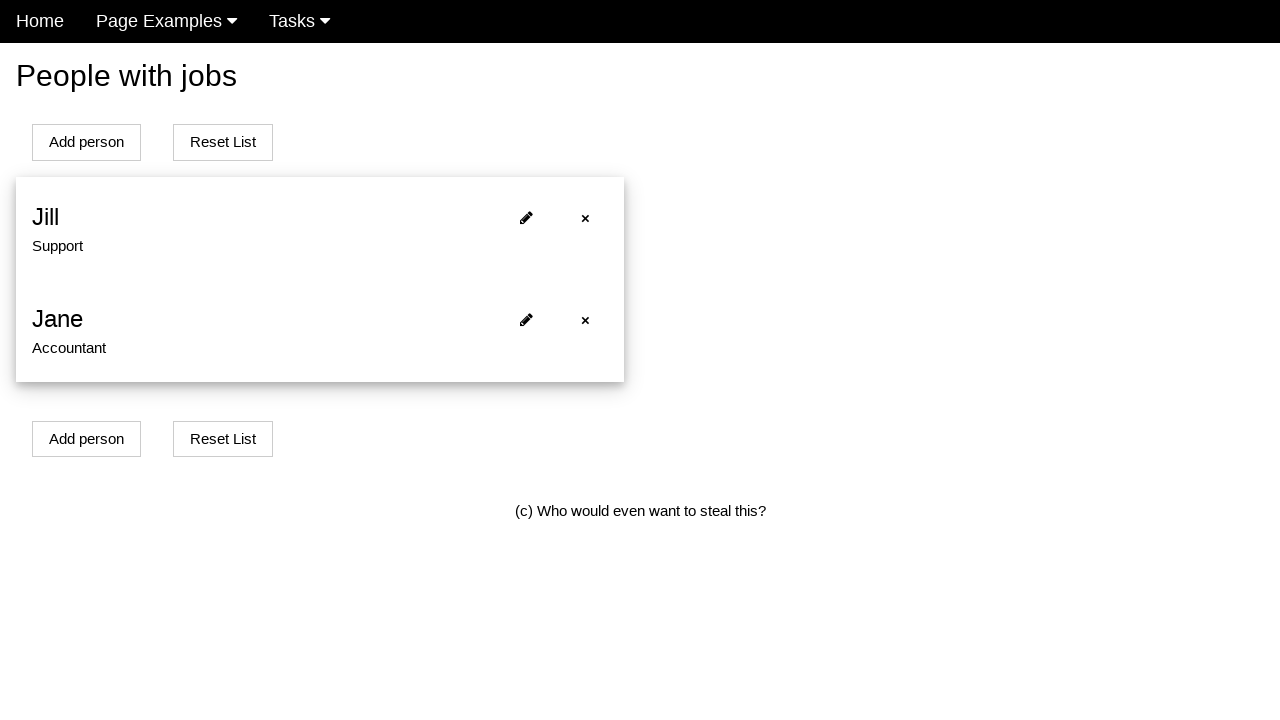

Waited for person removal to complete
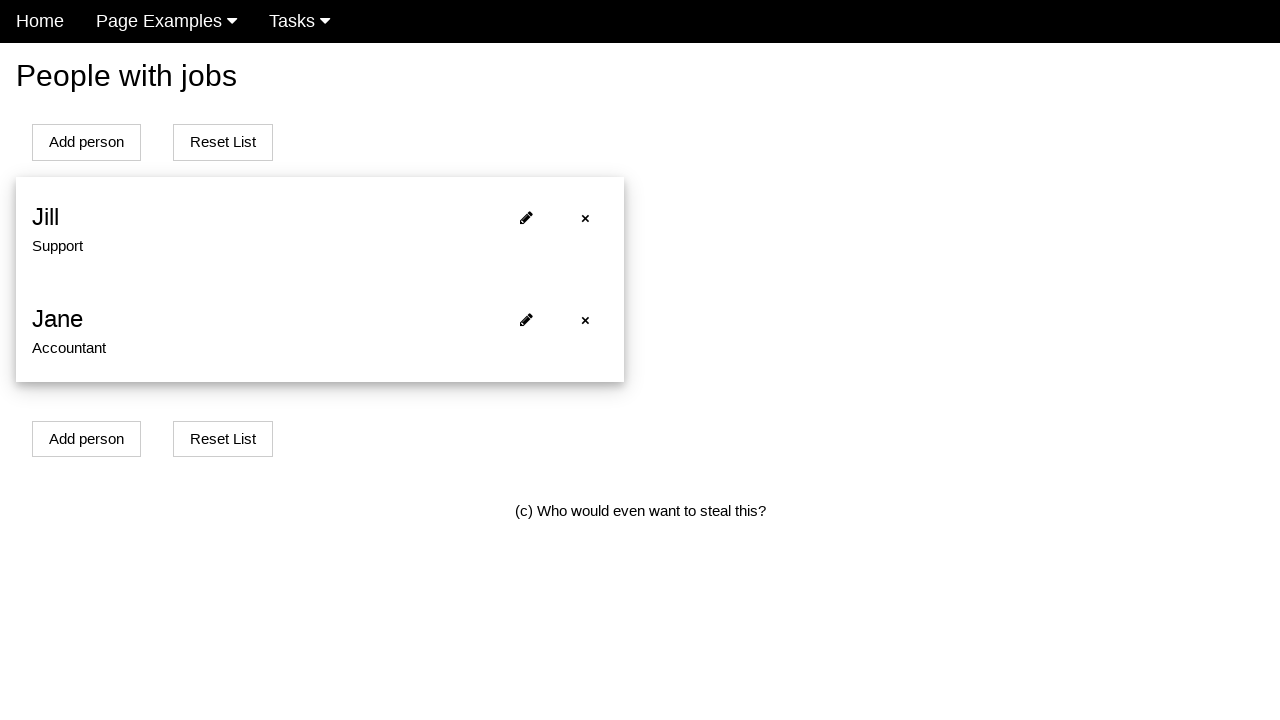

Clicked Reset button to restore original list at (223, 142) on xpath=//*[contains(@onclick, 'resetListOfPeople()')]
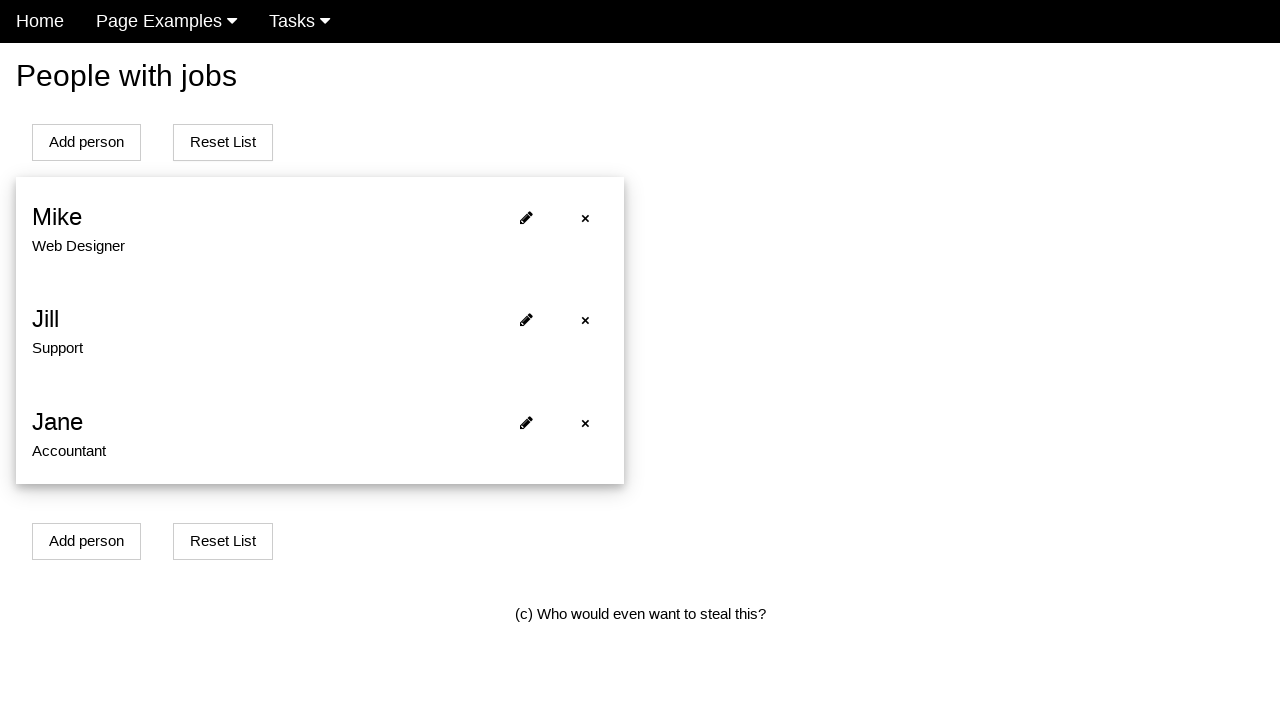

Waited for list reset to complete
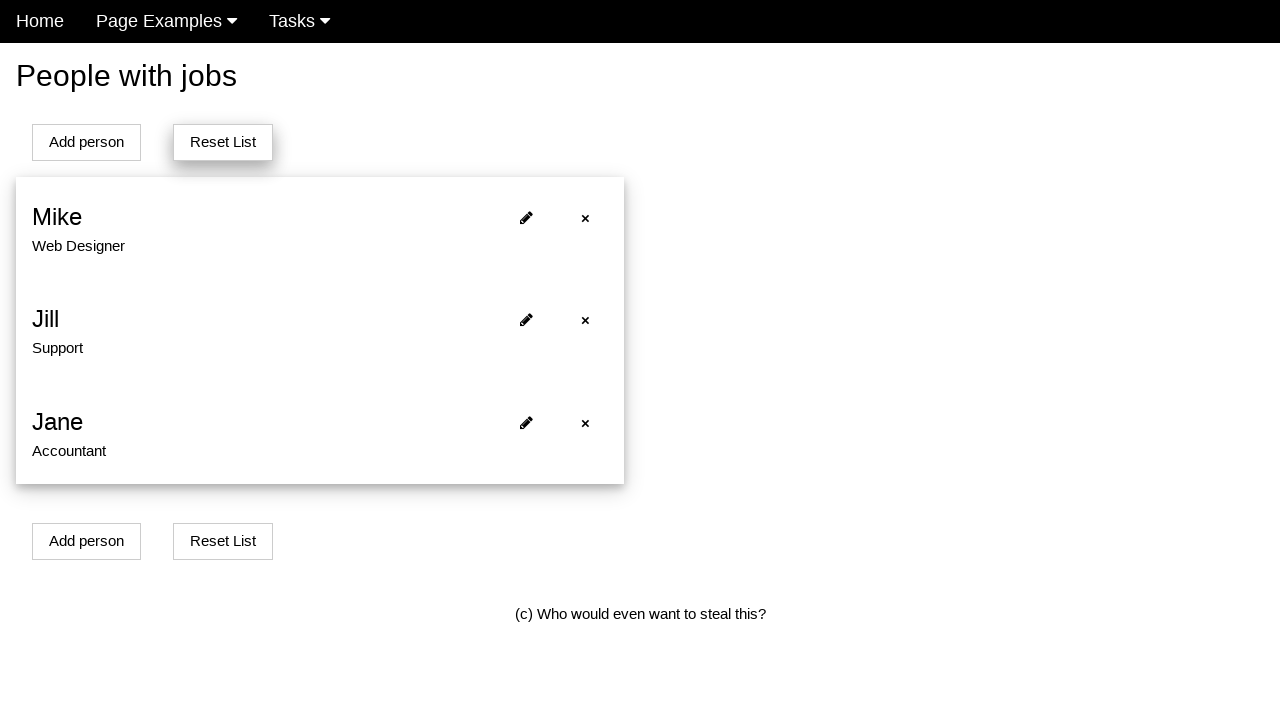

Verified original list has been restored - person0 element is present
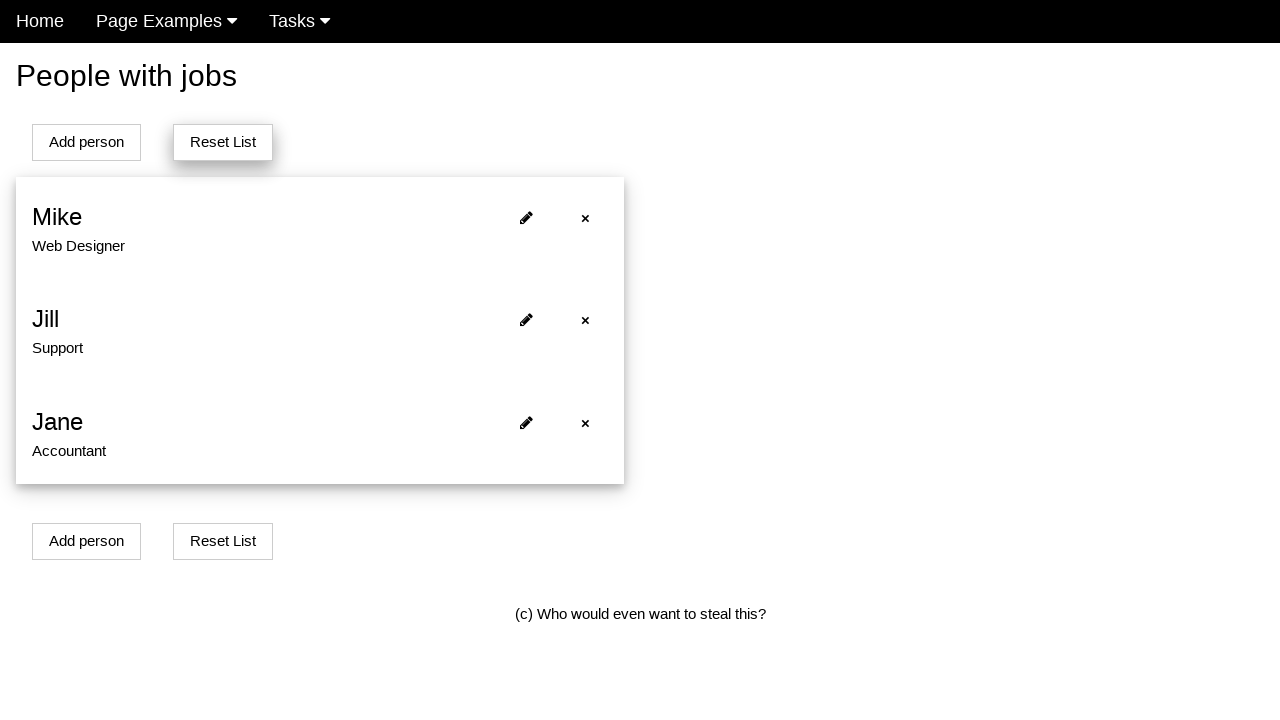

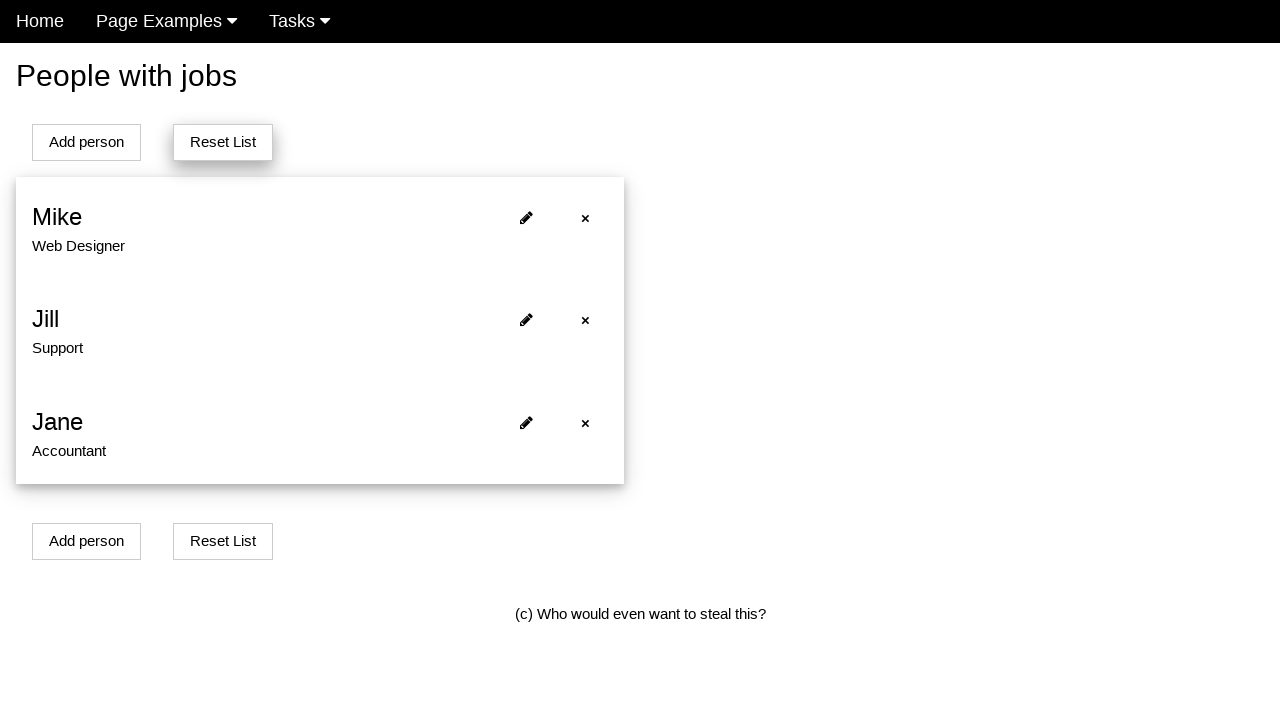